Navigates to a football/soccer team goals statistics page

Starting URL: https://www.adamchoi.co.uk/teamgoals/detailed

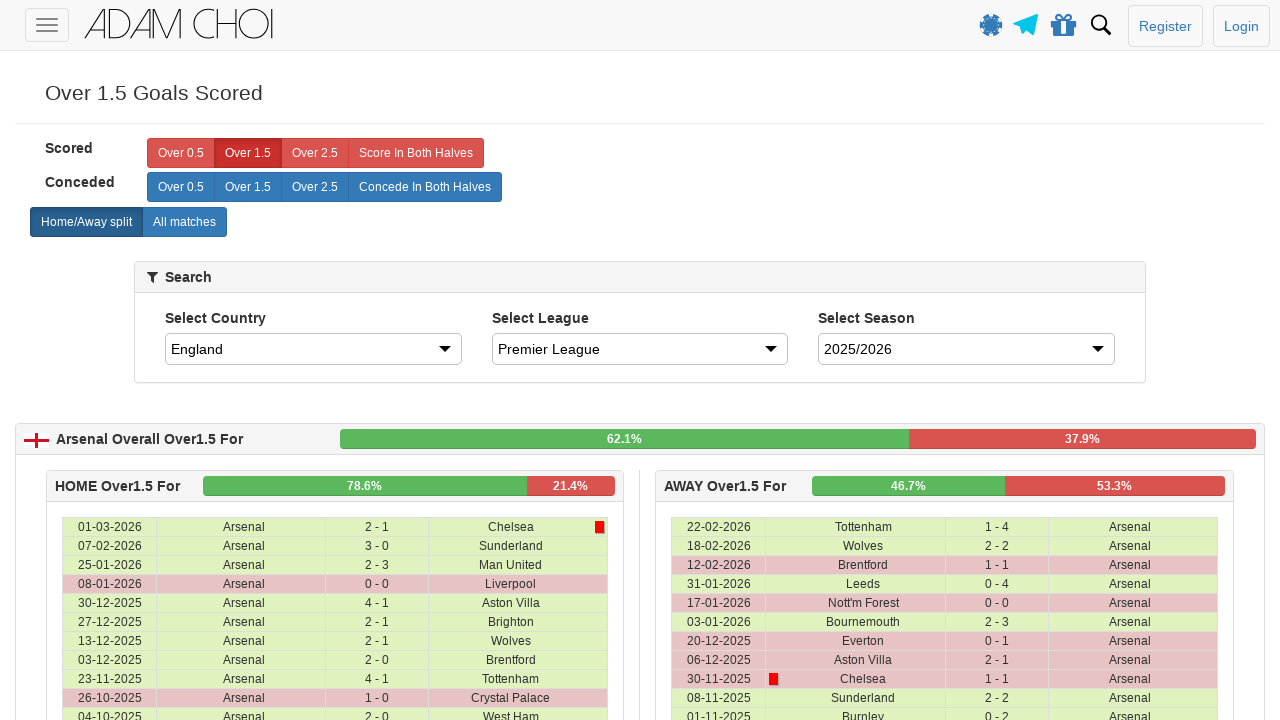

Waited for page DOM content to load on football/soccer team goals statistics page
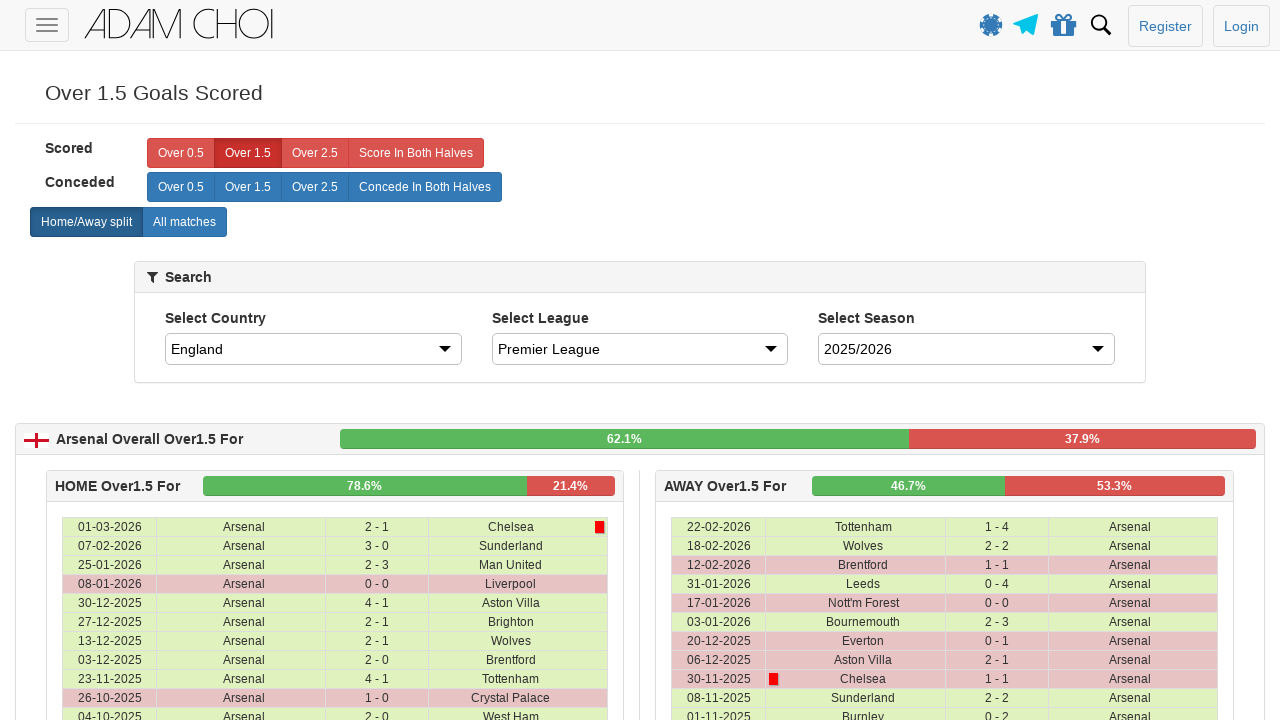

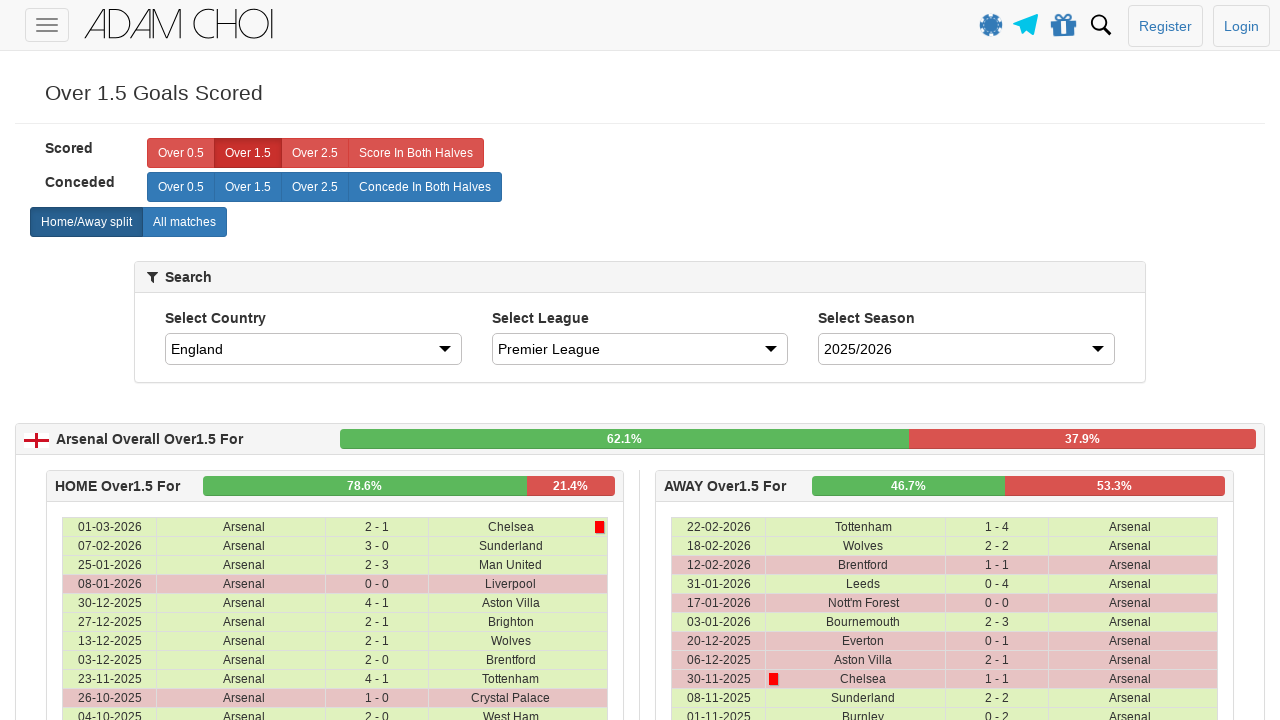